Tests mortgage calculator functionality by entering home value, down payment, loan details, and other mortgage parameters, then verifies the calculated monthly payment amount

Starting URL: https://www.mortgagecalculator.org/

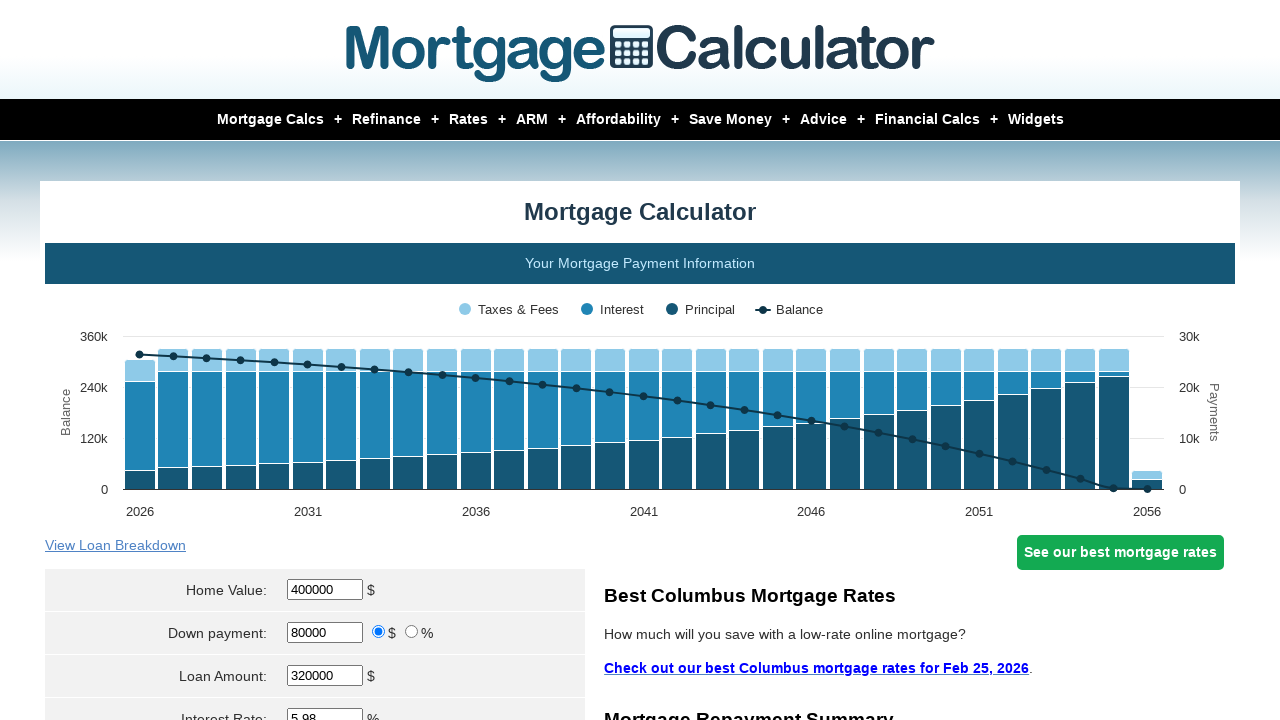

Cleared home value field on #homeval
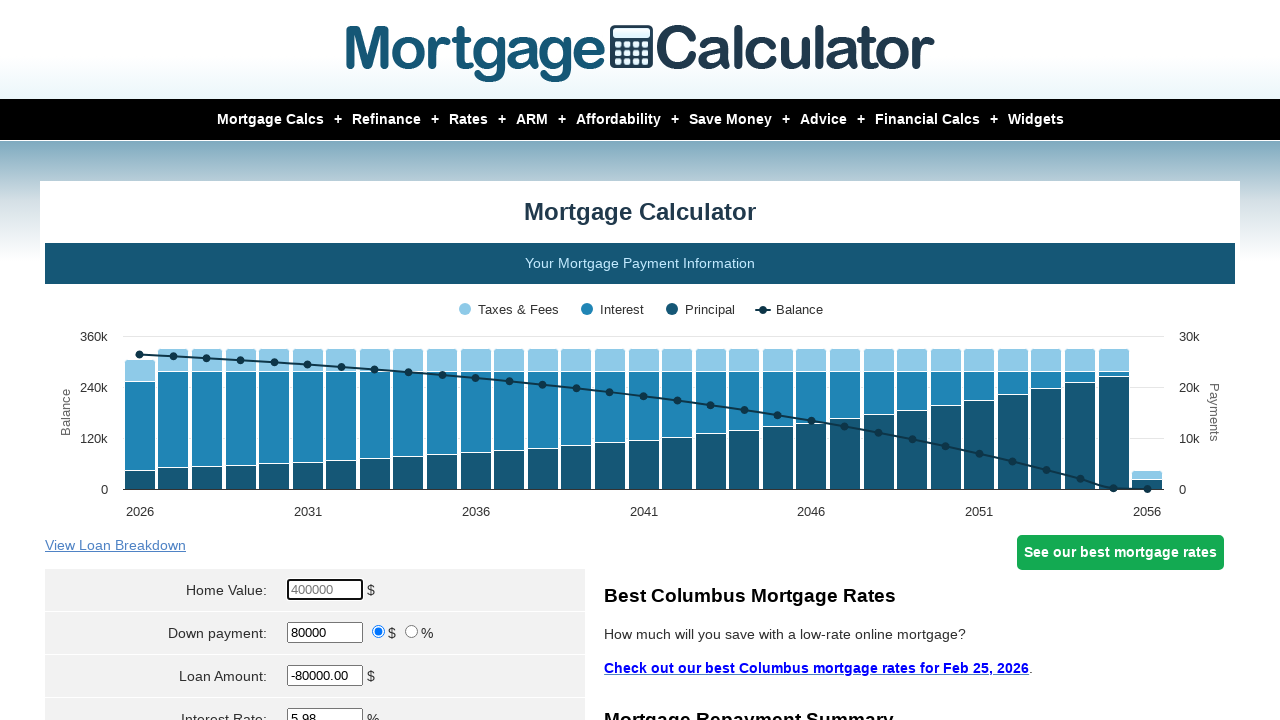

Entered home value of $300,000 on #homeval
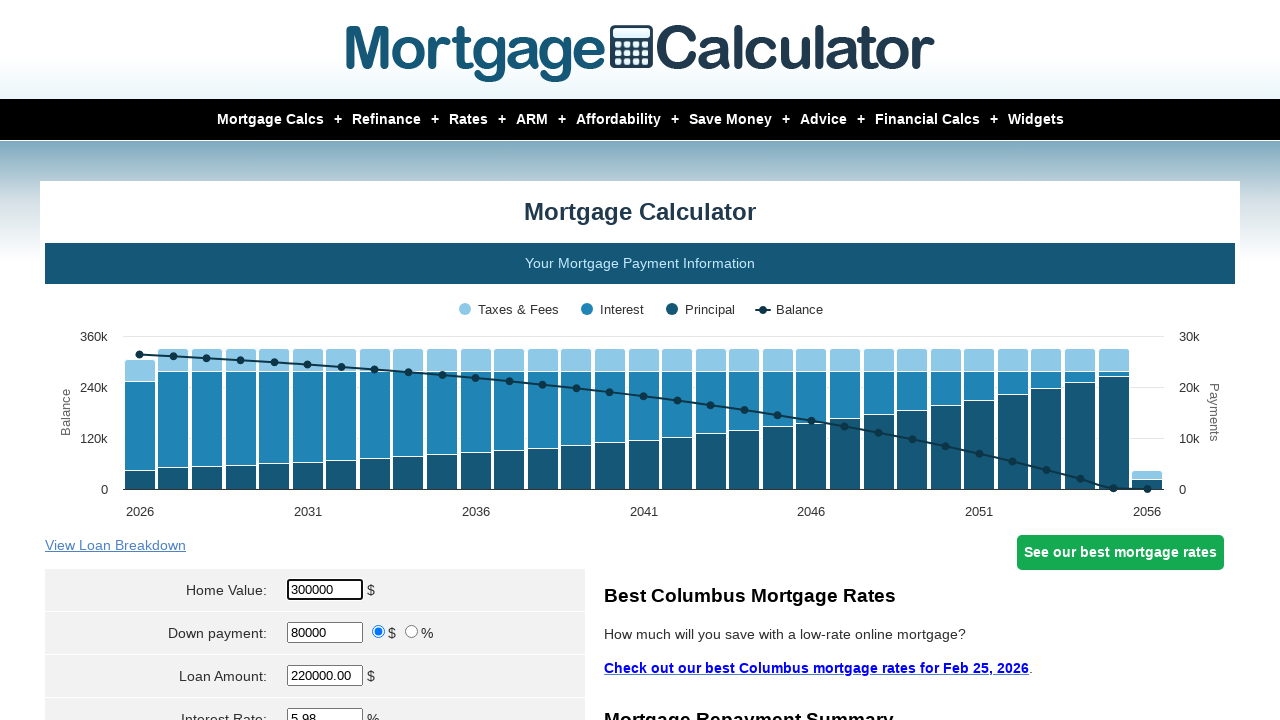

Cleared down payment field on #downpayment
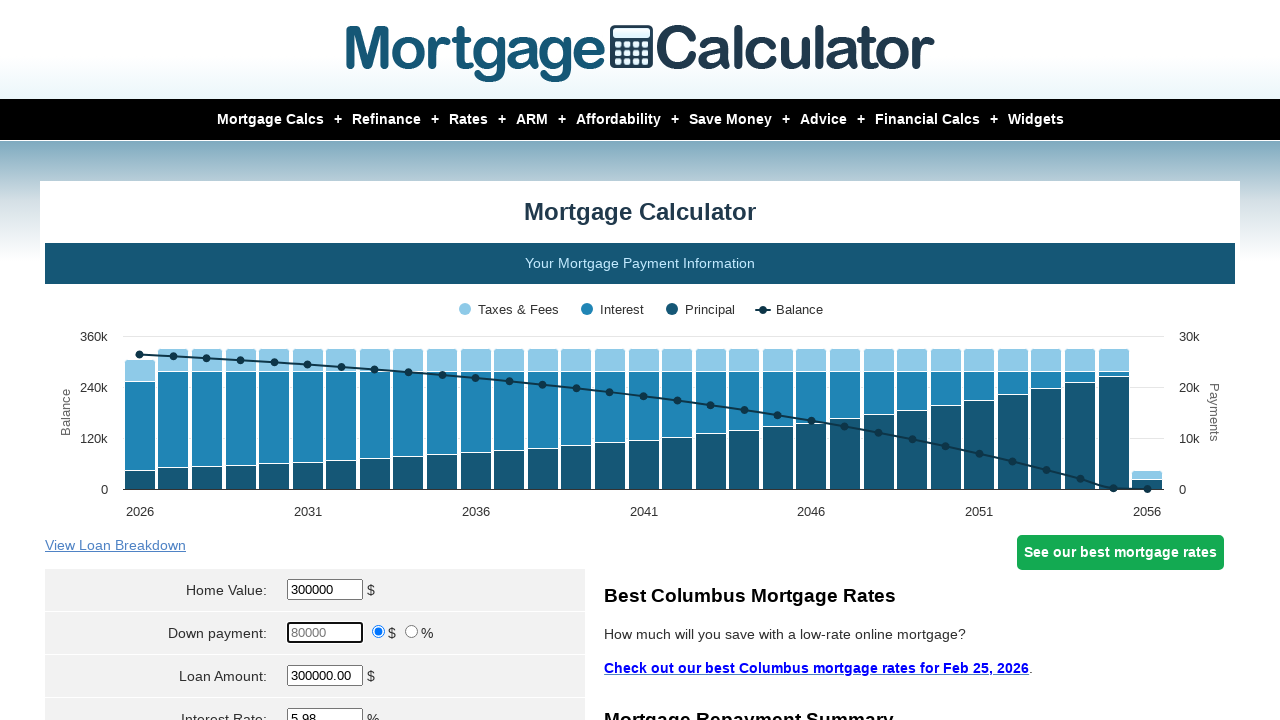

Entered down payment of $60,000 on #downpayment
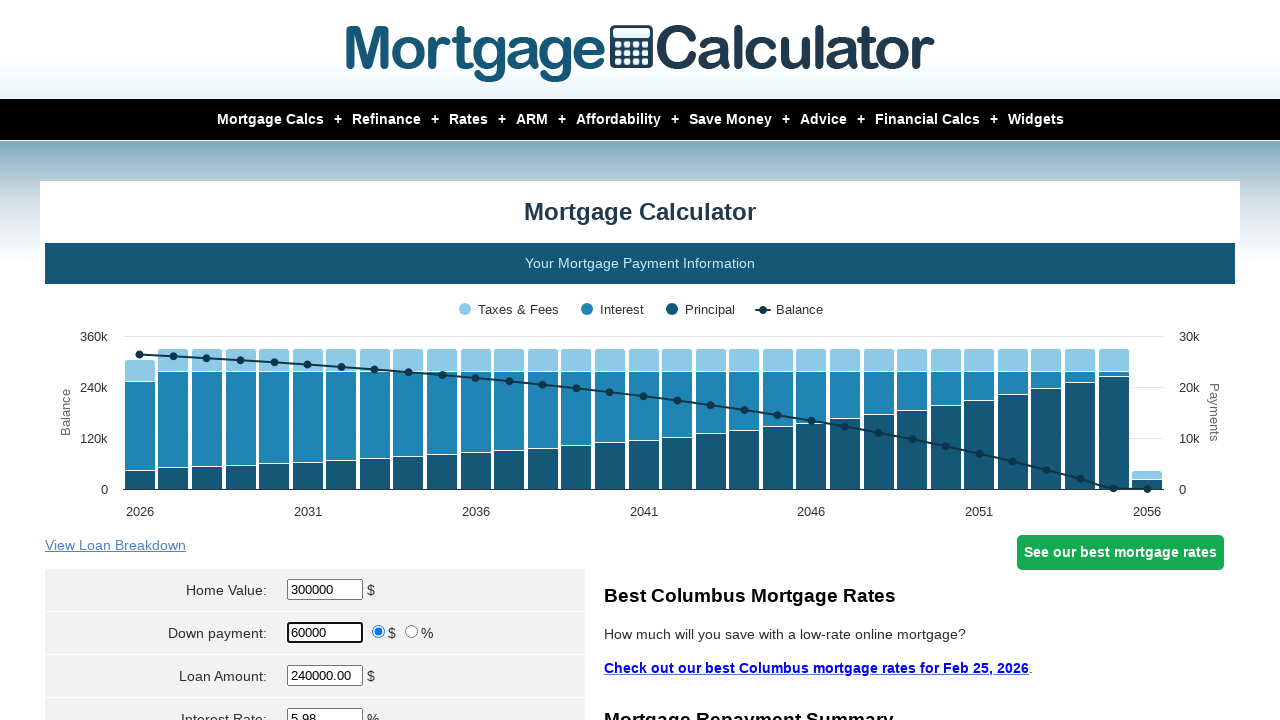

Selected down payment type as money (not percentage) at (379, 632) on xpath=//*[@id='calc']//input[@name='param[downpayment_type]'][@value='money']
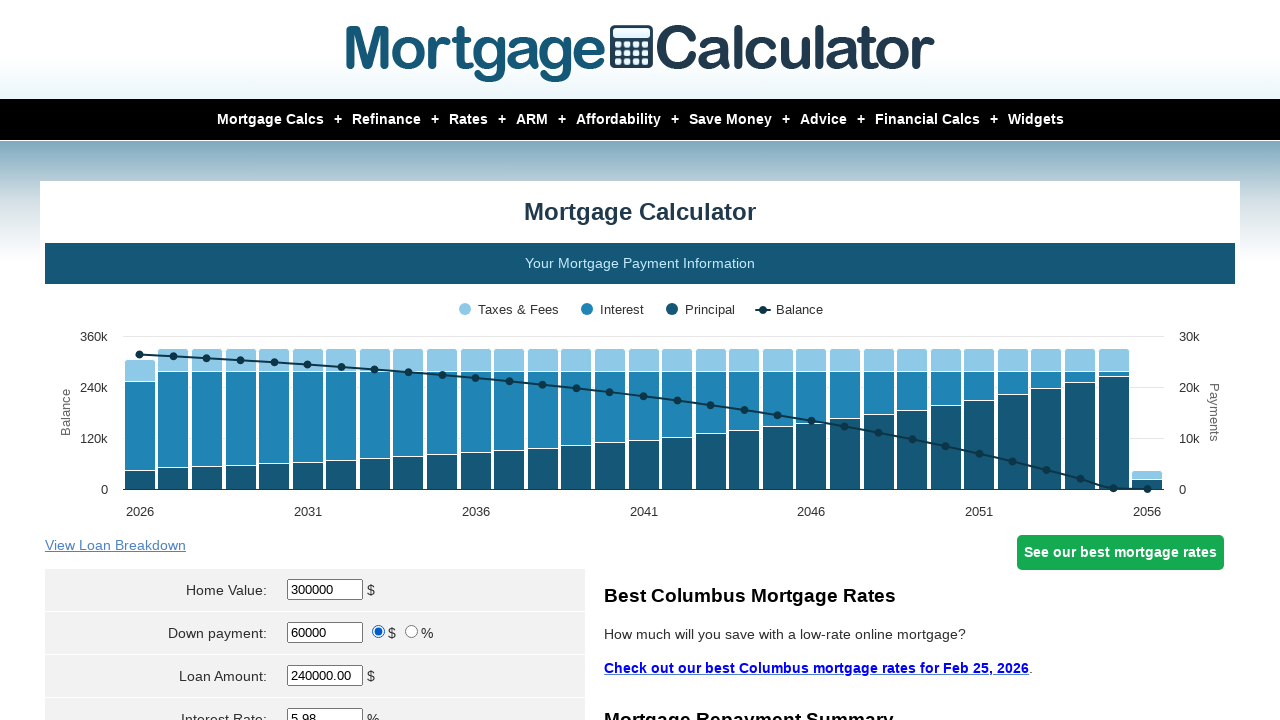

Cleared loan amount field on #loanamt
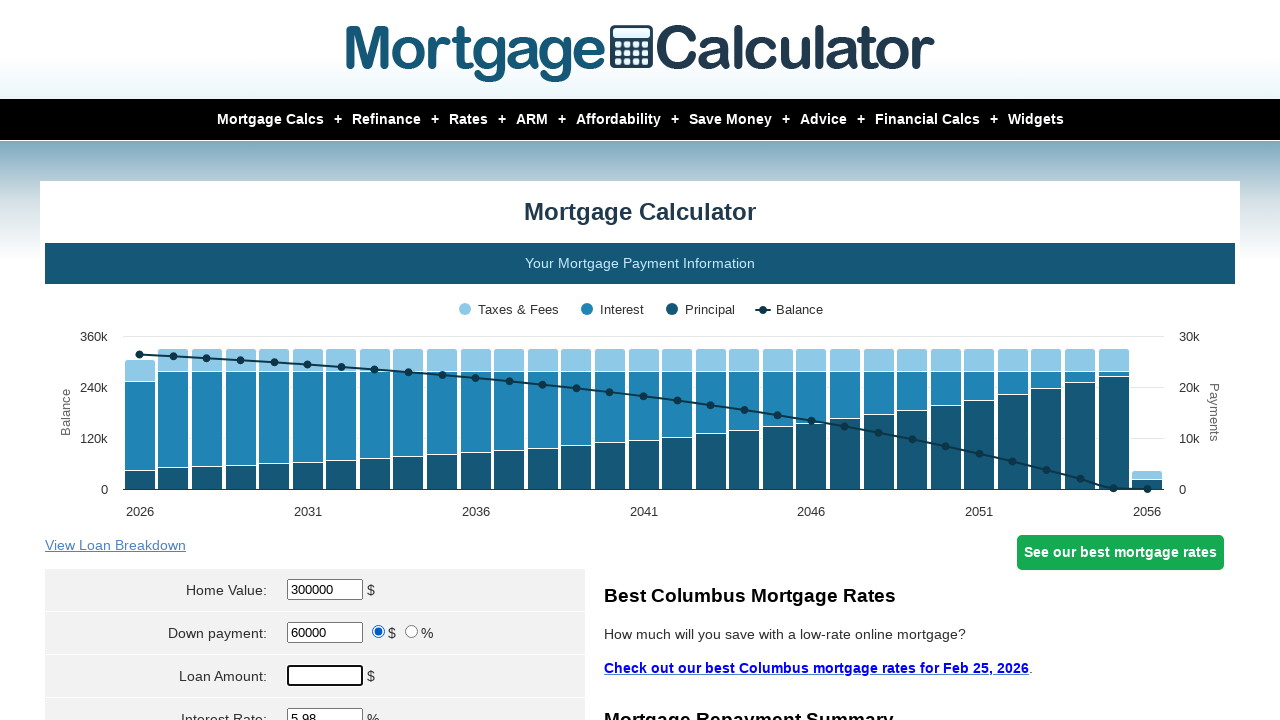

Entered loan amount of $240,000 on #loanamt
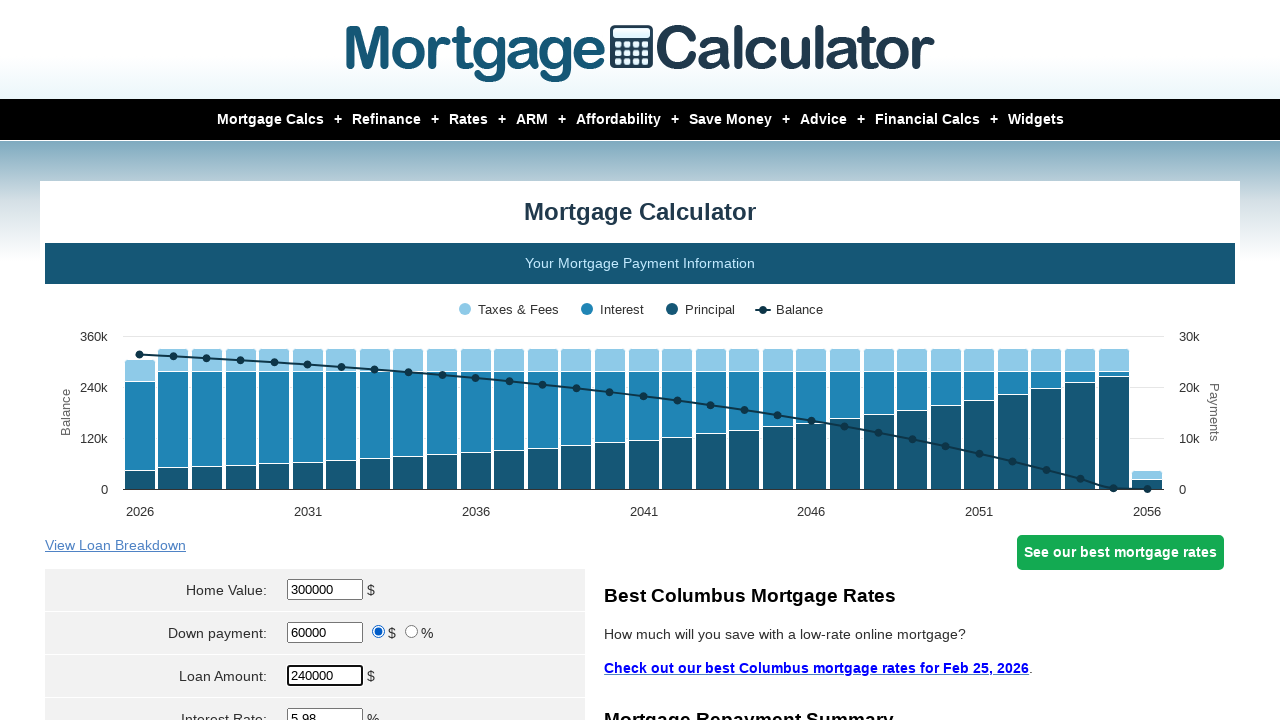

Cleared interest rate field on #intrstsrate
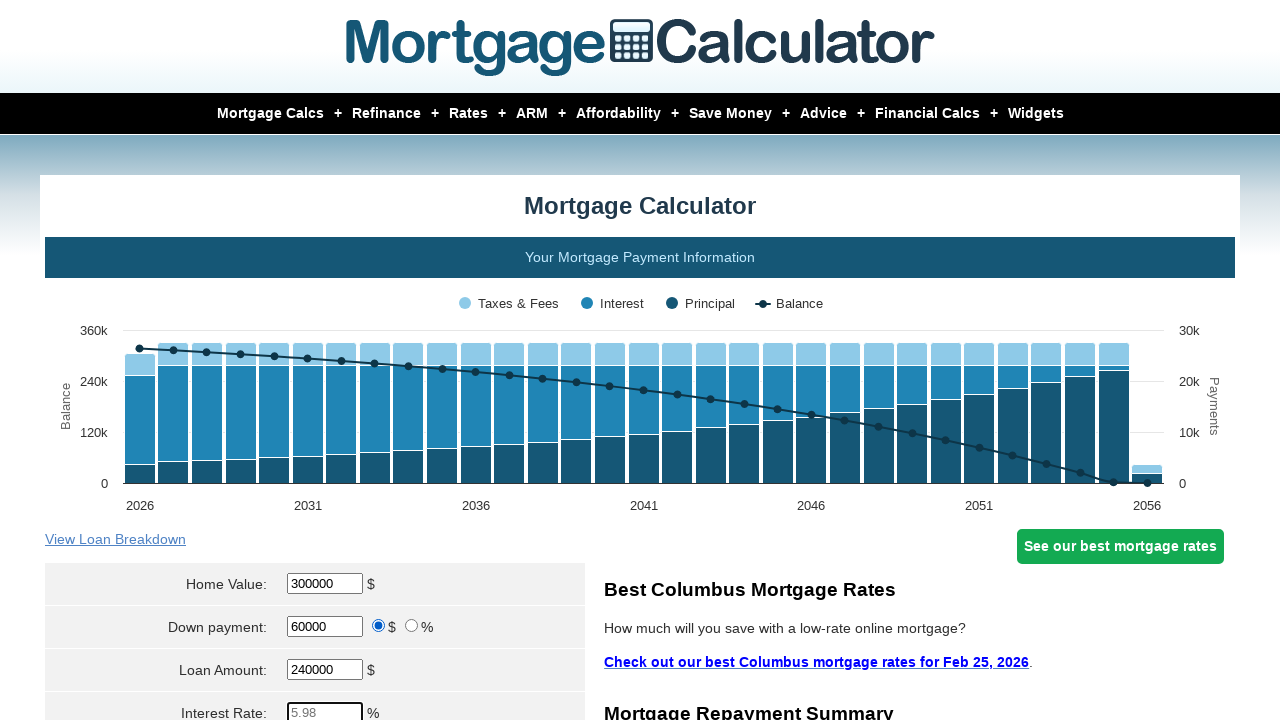

Entered interest rate of 3% on #intrstsrate
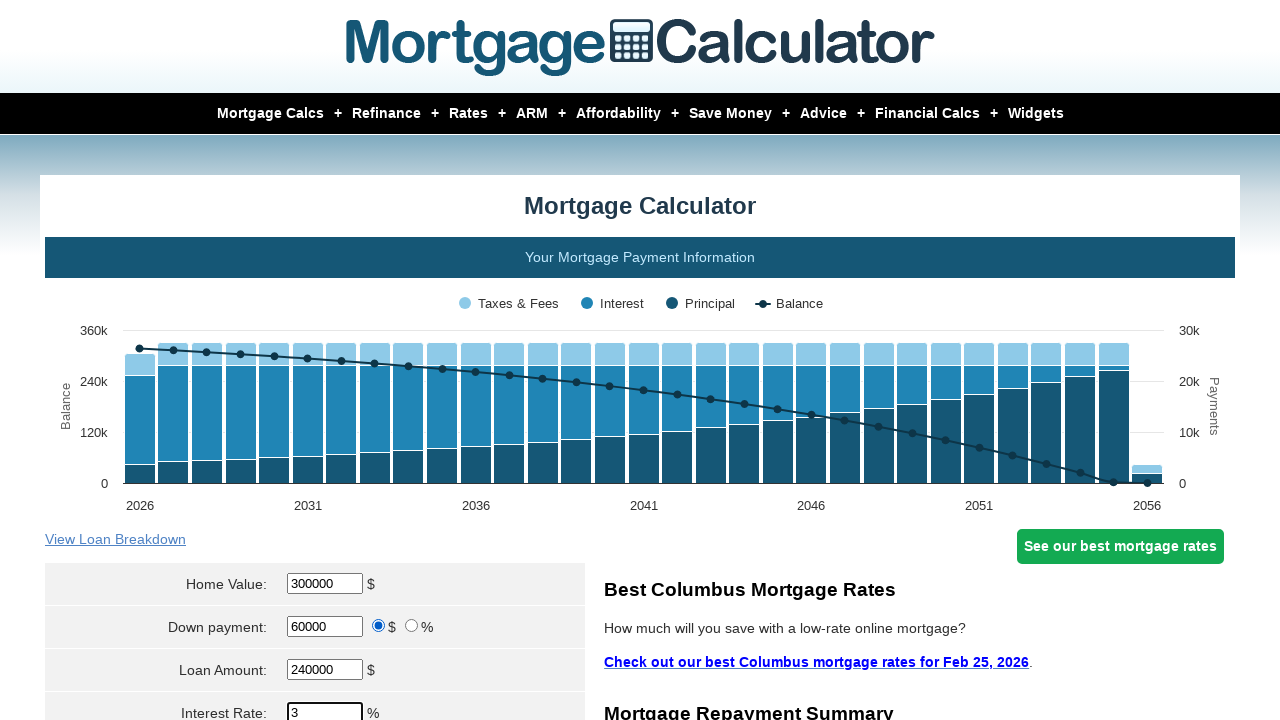

Cleared loan term field on #loanterm
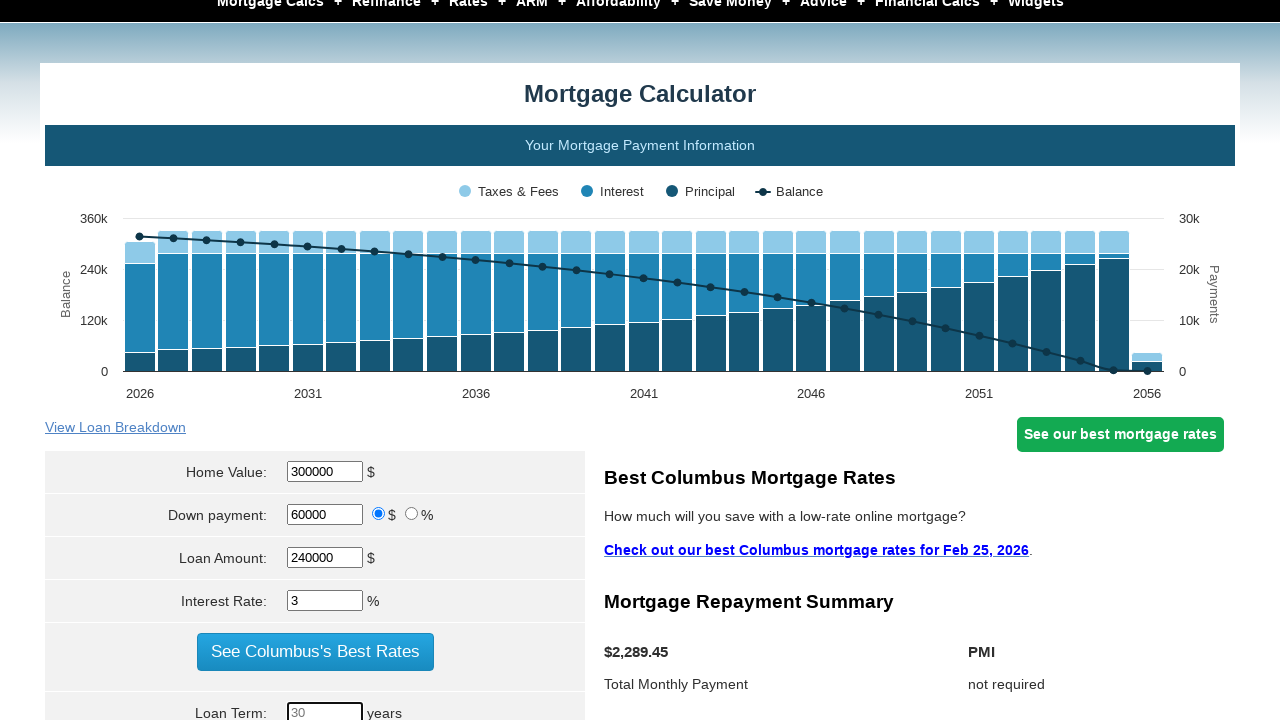

Entered loan term of 30 years on #loanterm
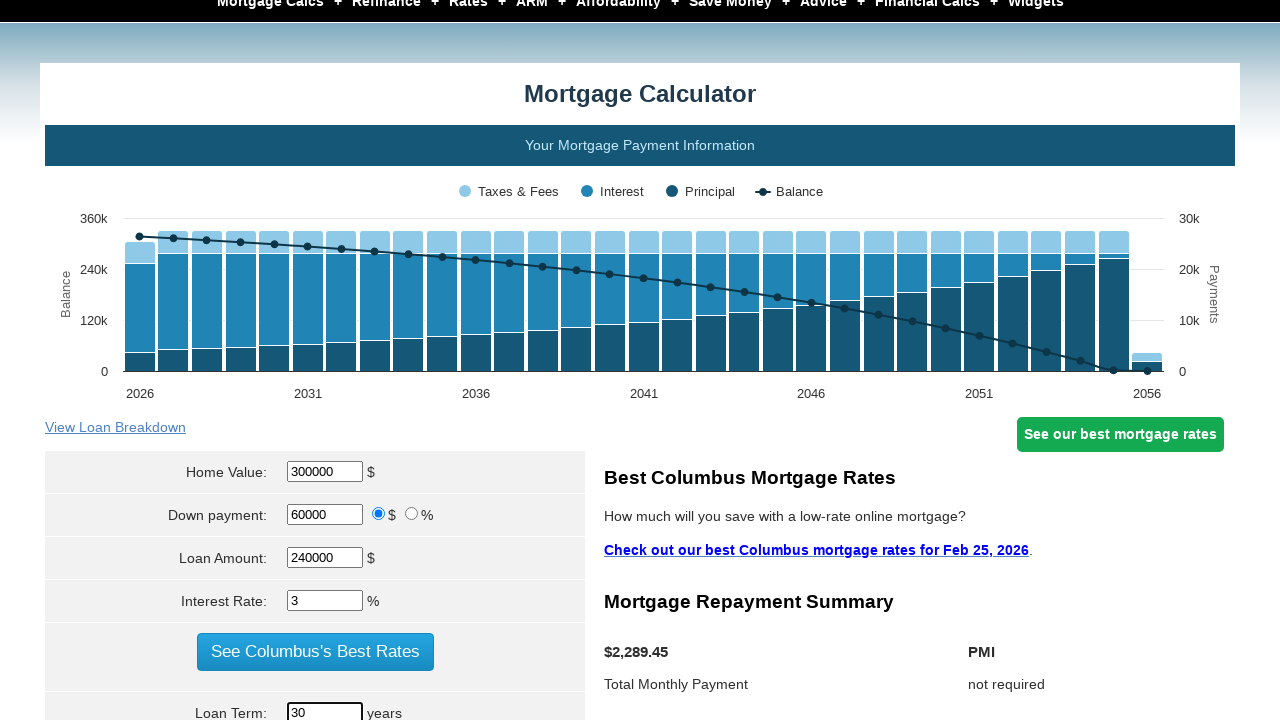

Selected start month as November on select[name='param[start_month]']
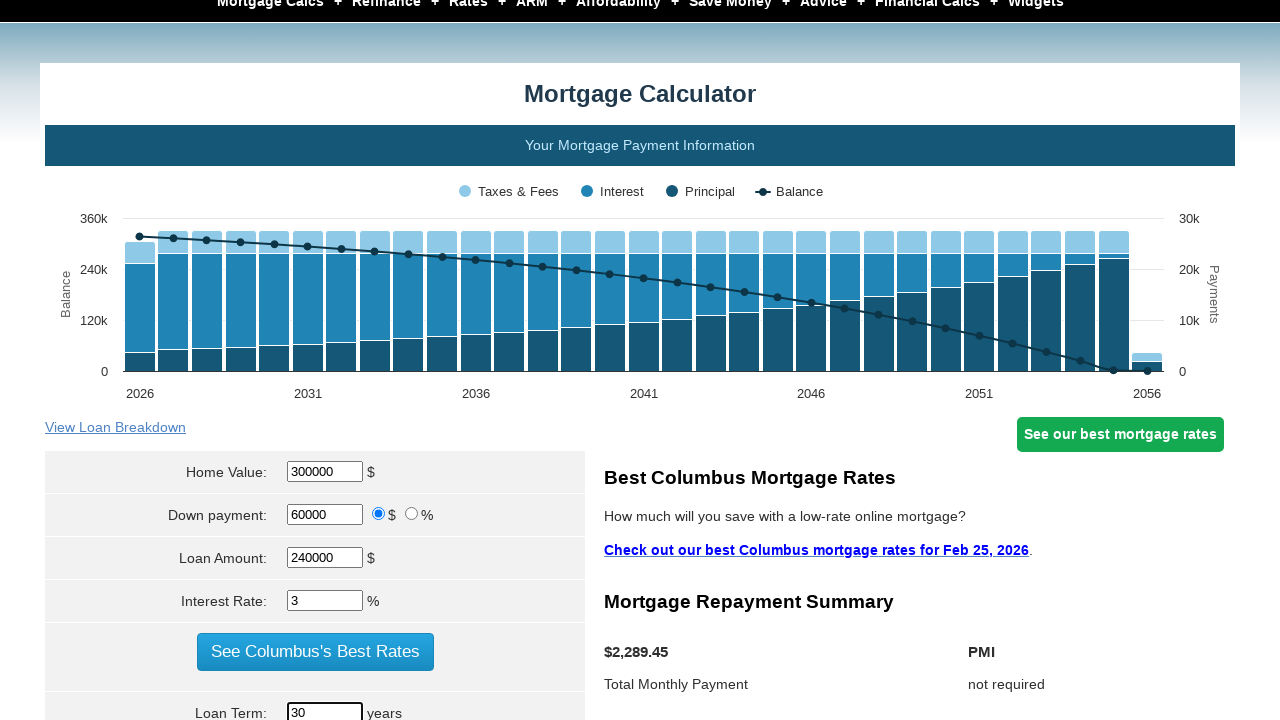

Cleared start year field on #start_year
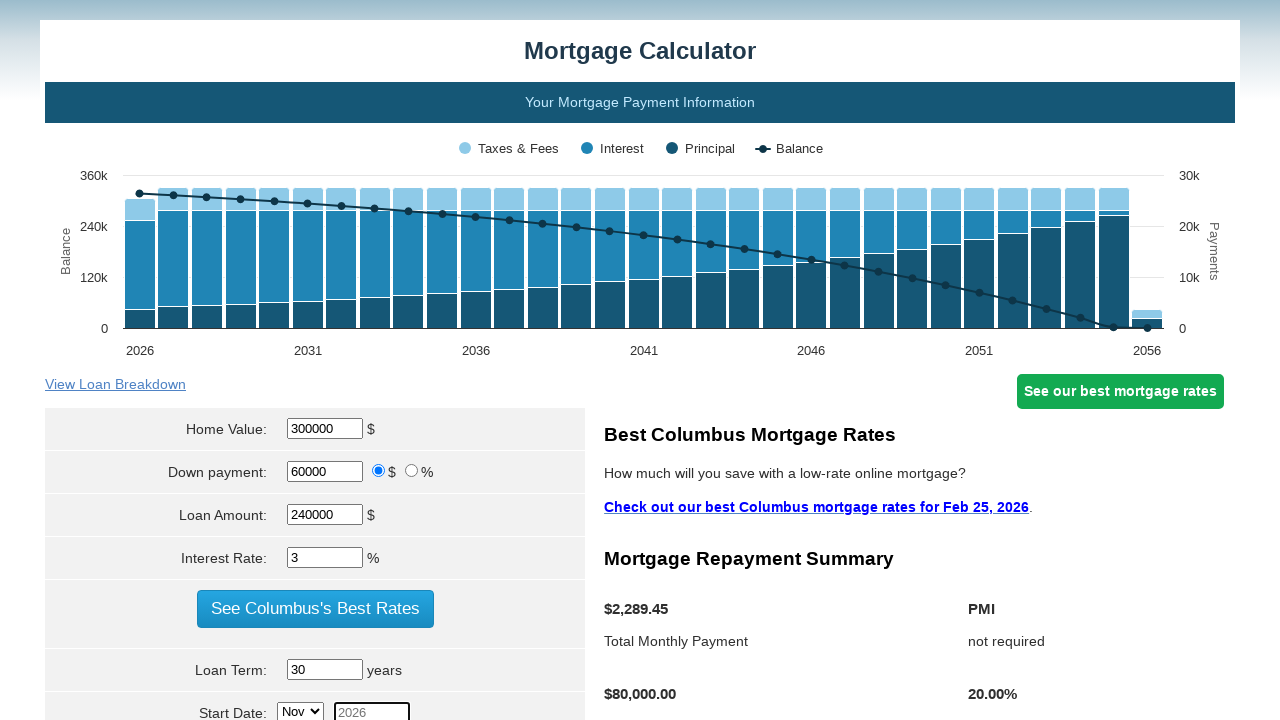

Entered start year as 2021 on #start_year
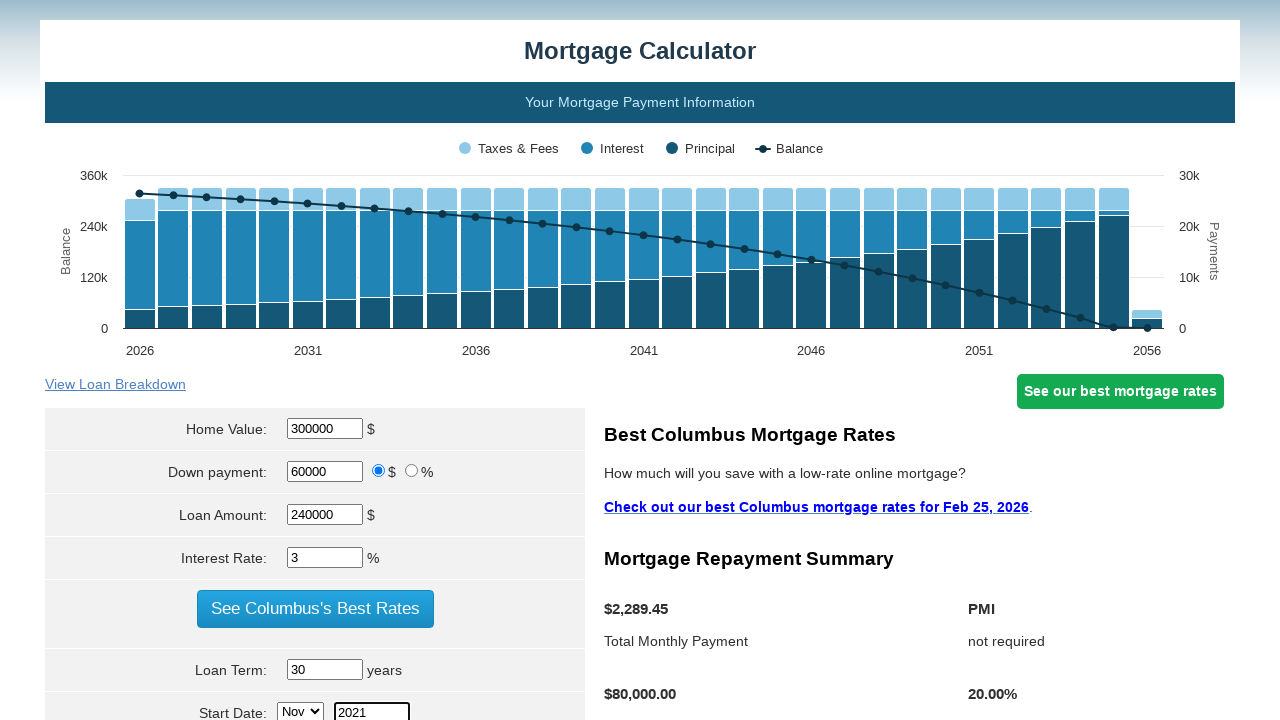

Cleared property tax field on #pptytax
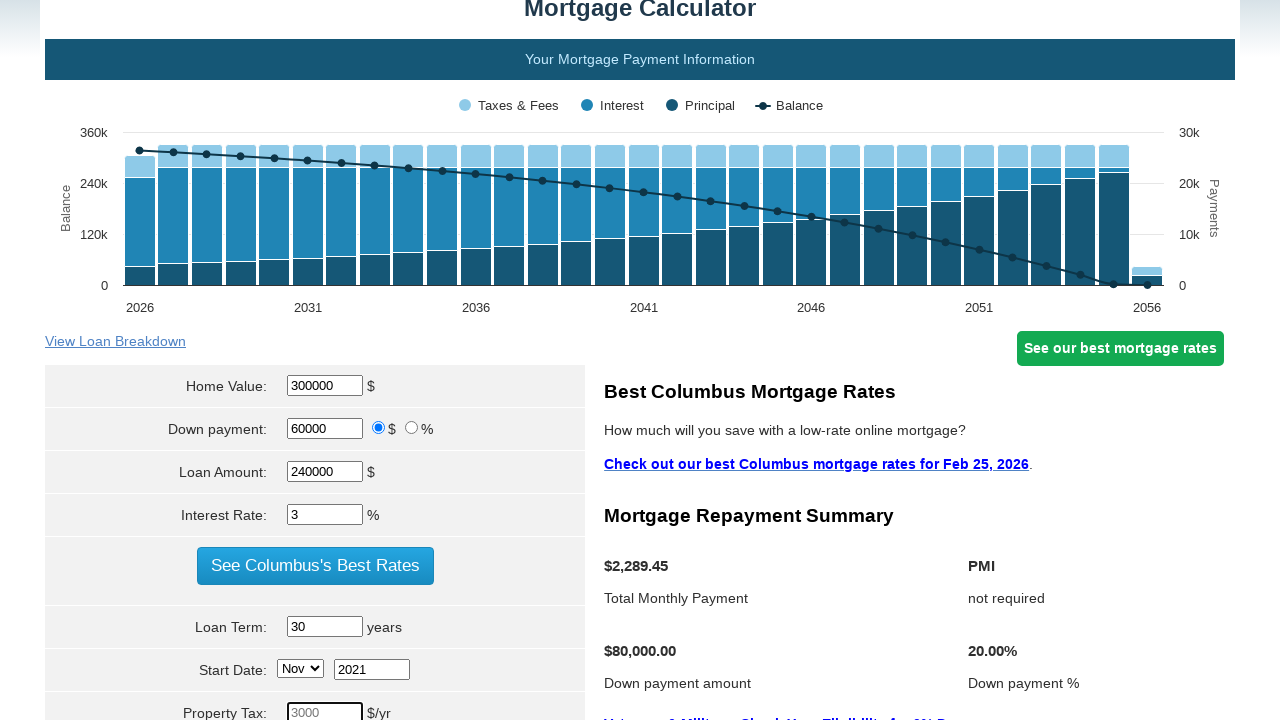

Entered property tax of $5,000 on #pptytax
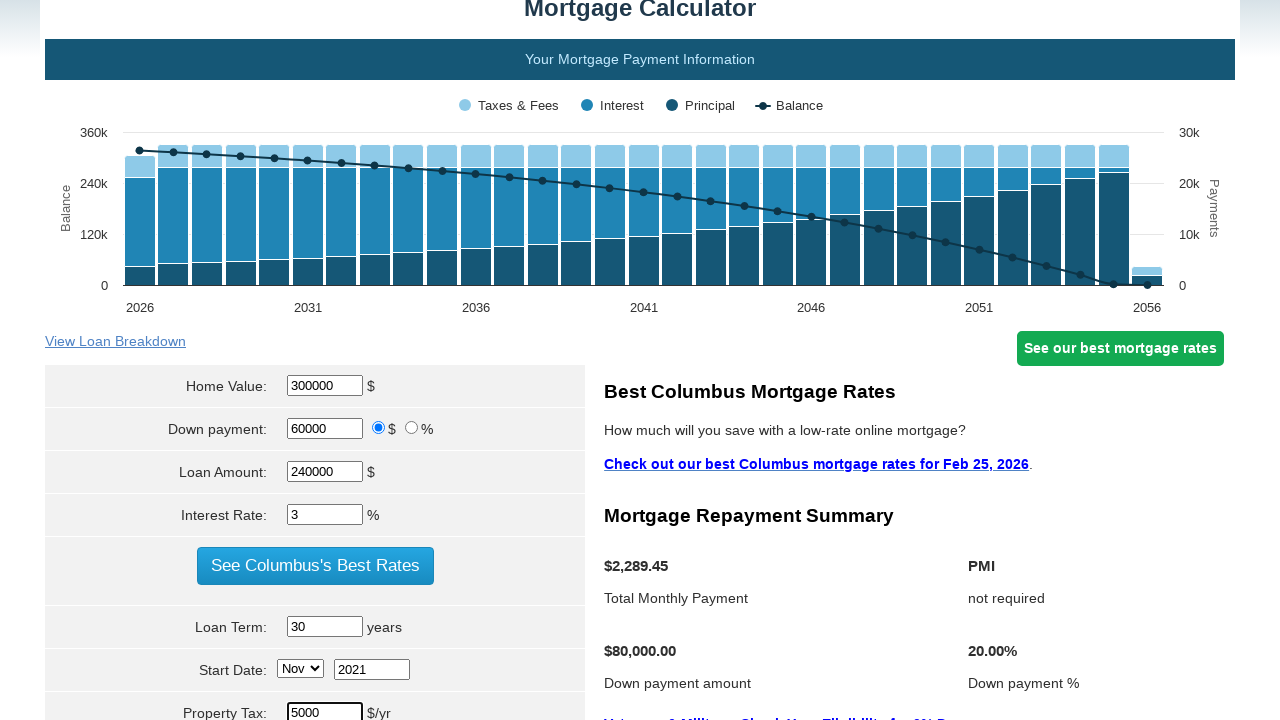

Cleared PMI field on #pmi
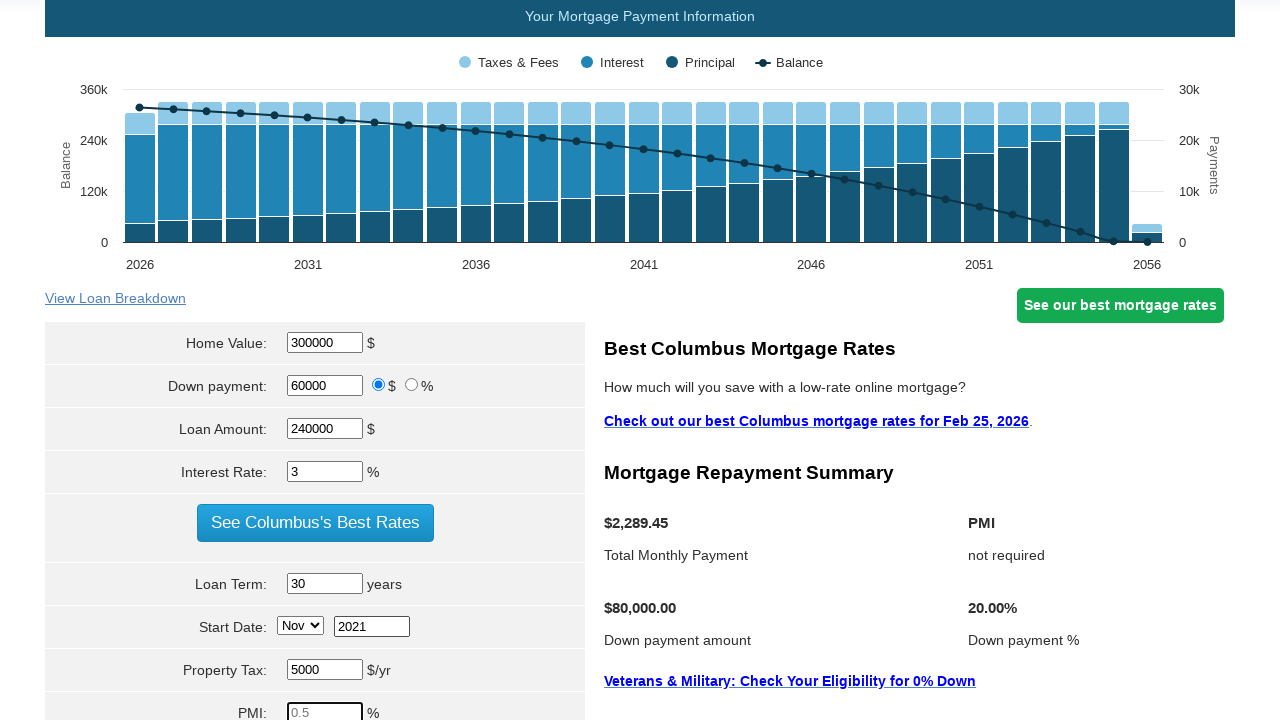

Entered PMI of 0.5 on #pmi
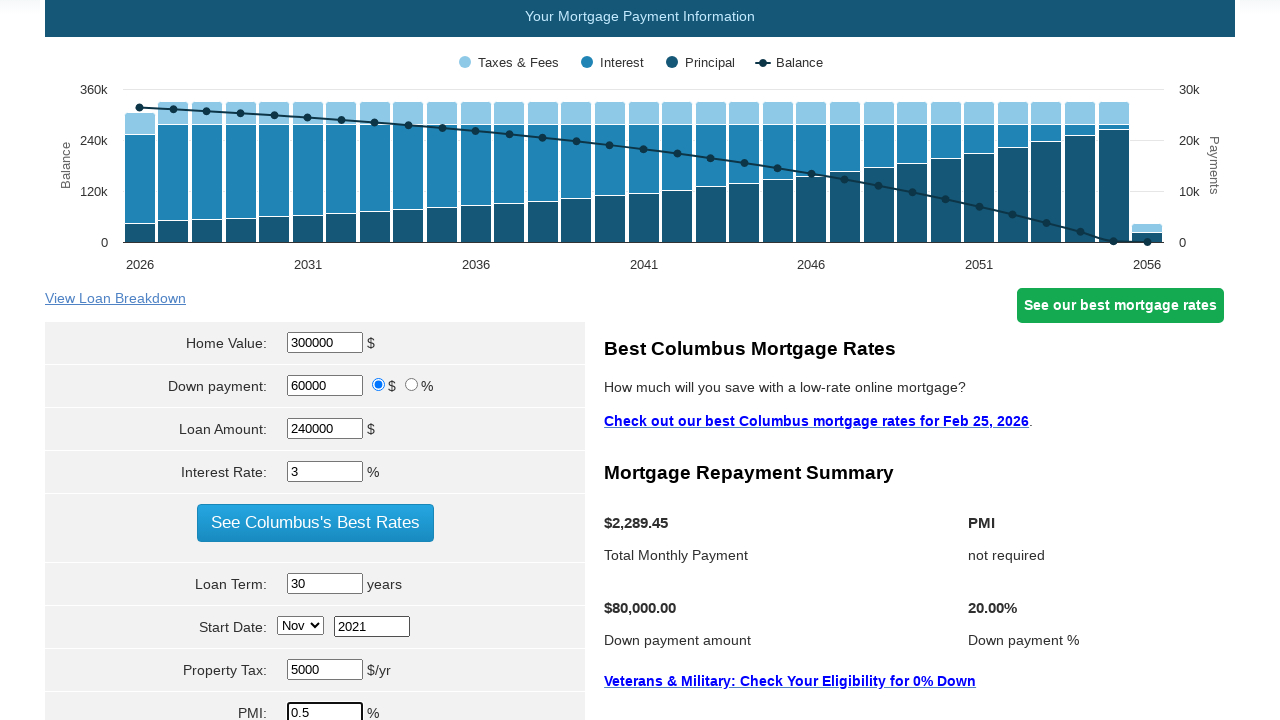

Cleared homeowner's insurance field on #hoi
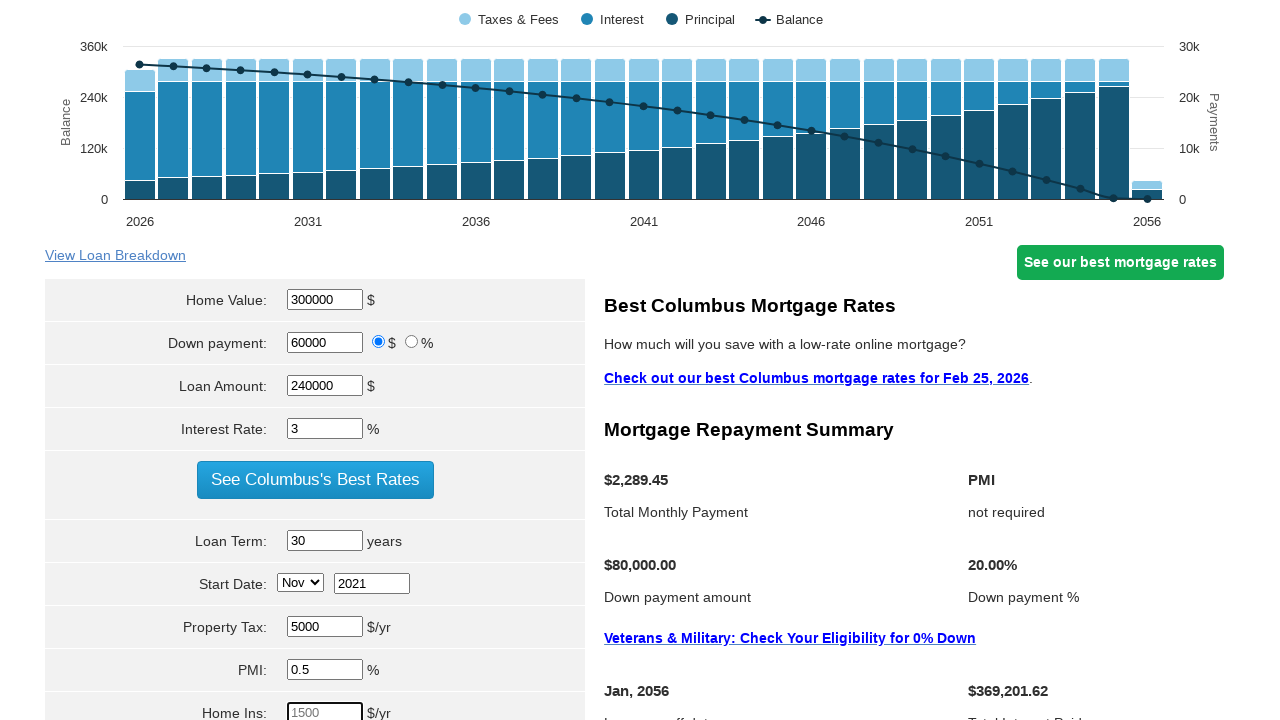

Entered homeowner's insurance of $1,000 on #hoi
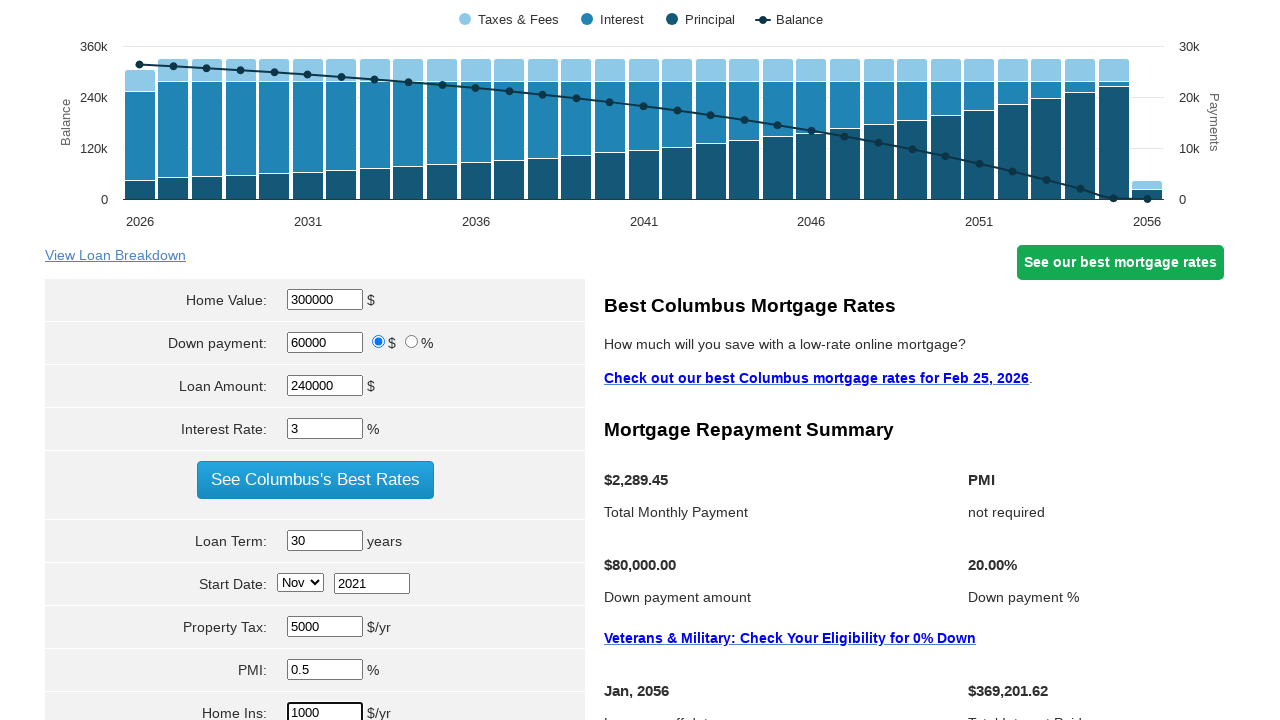

Cleared HOA fees field on #hoa
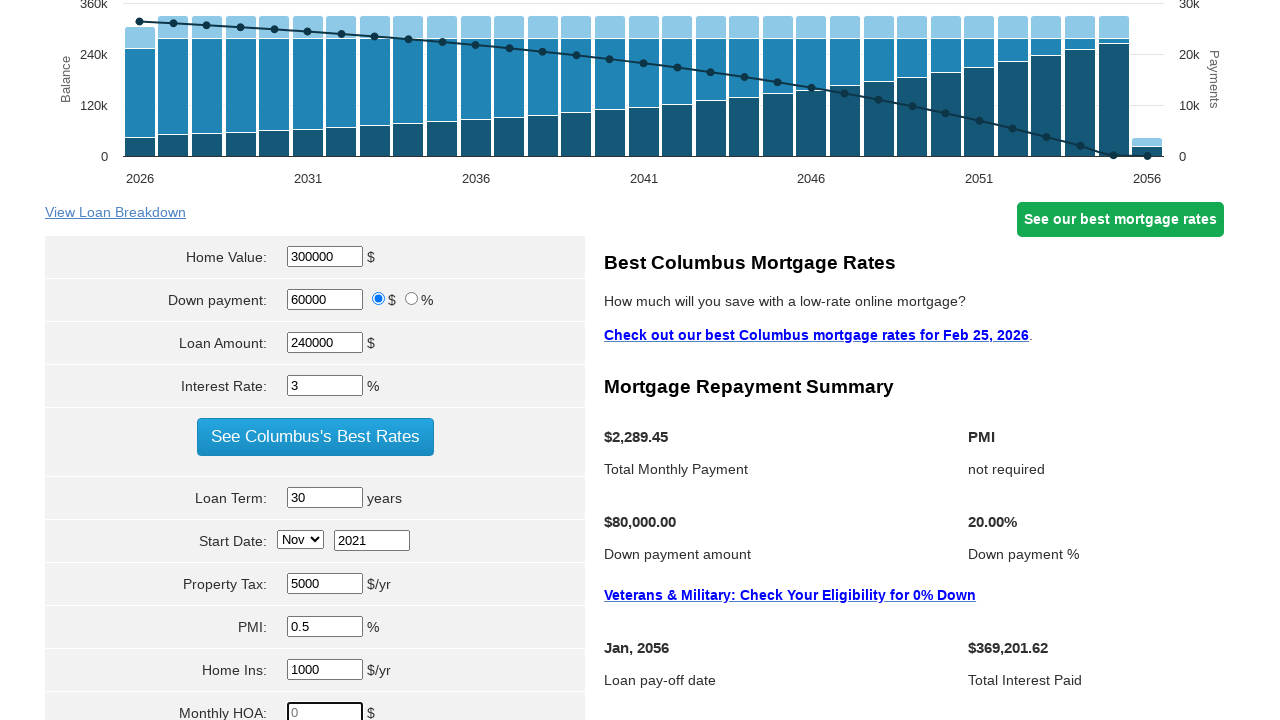

Entered HOA fees of $100 on #hoa
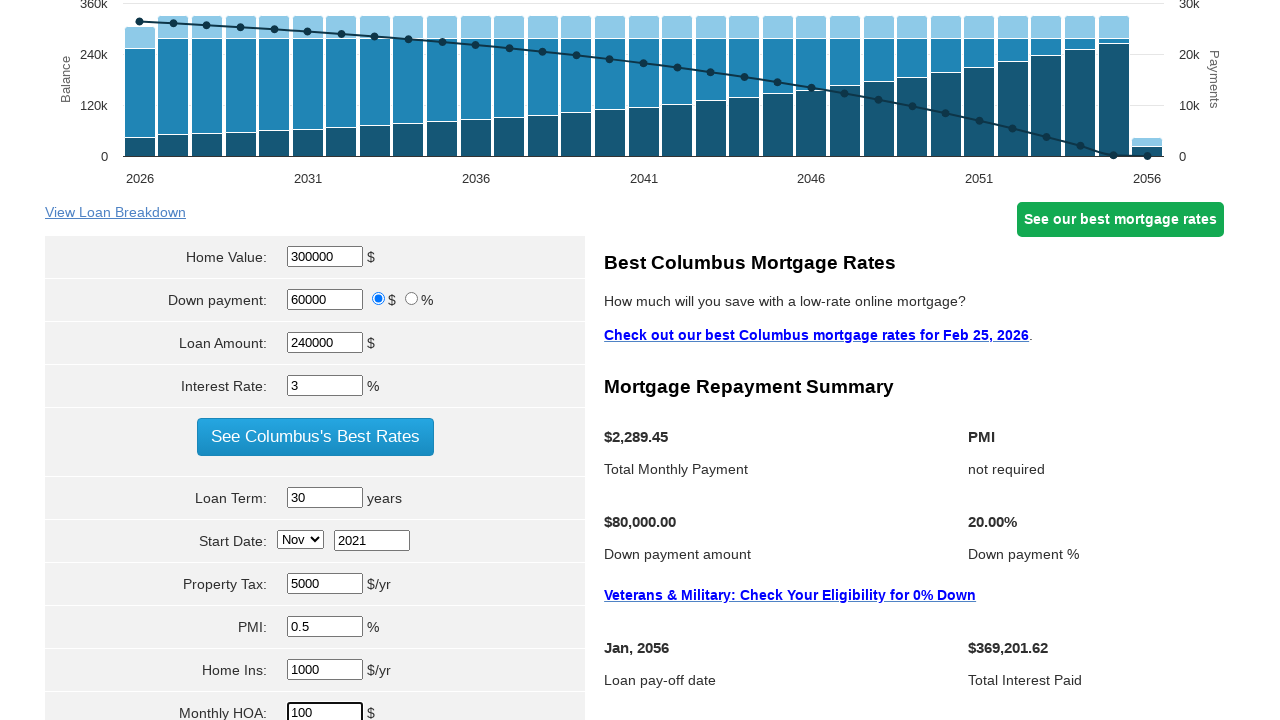

Selected loan type as FHA on select[name='param[milserve]']
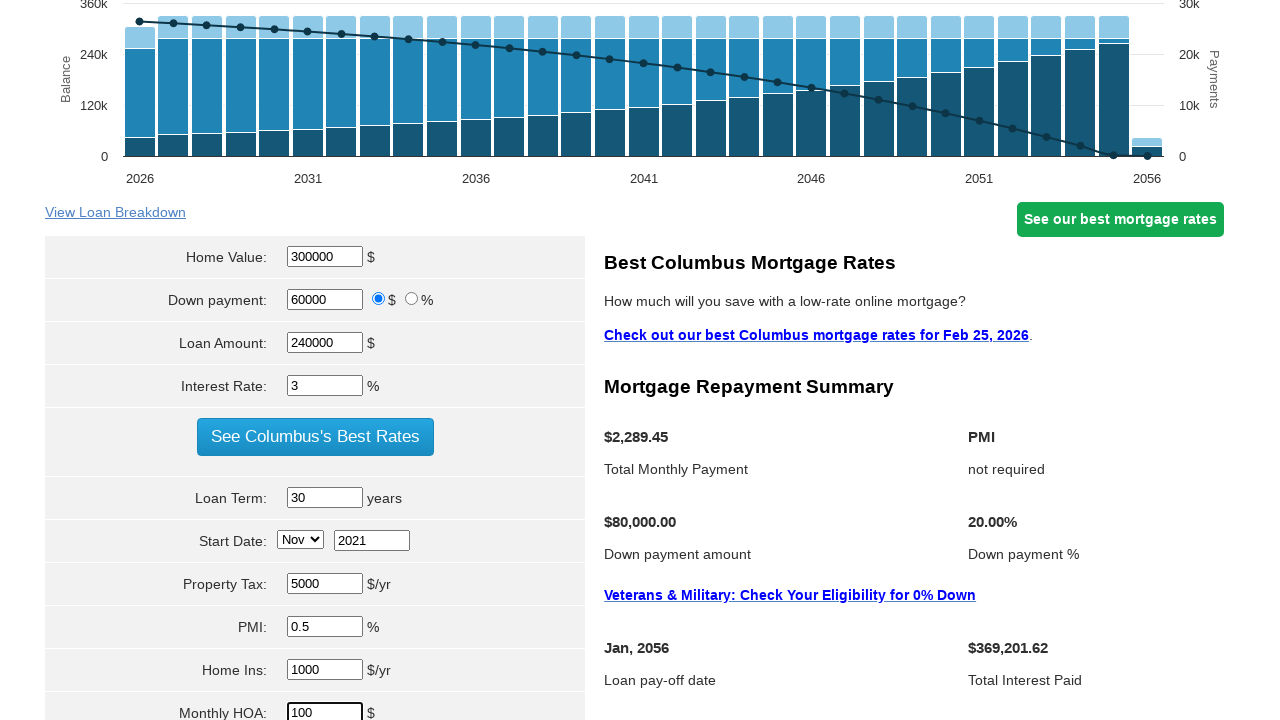

Selected buy or refinance option as Buy on select[name='param[refiorbuy]']
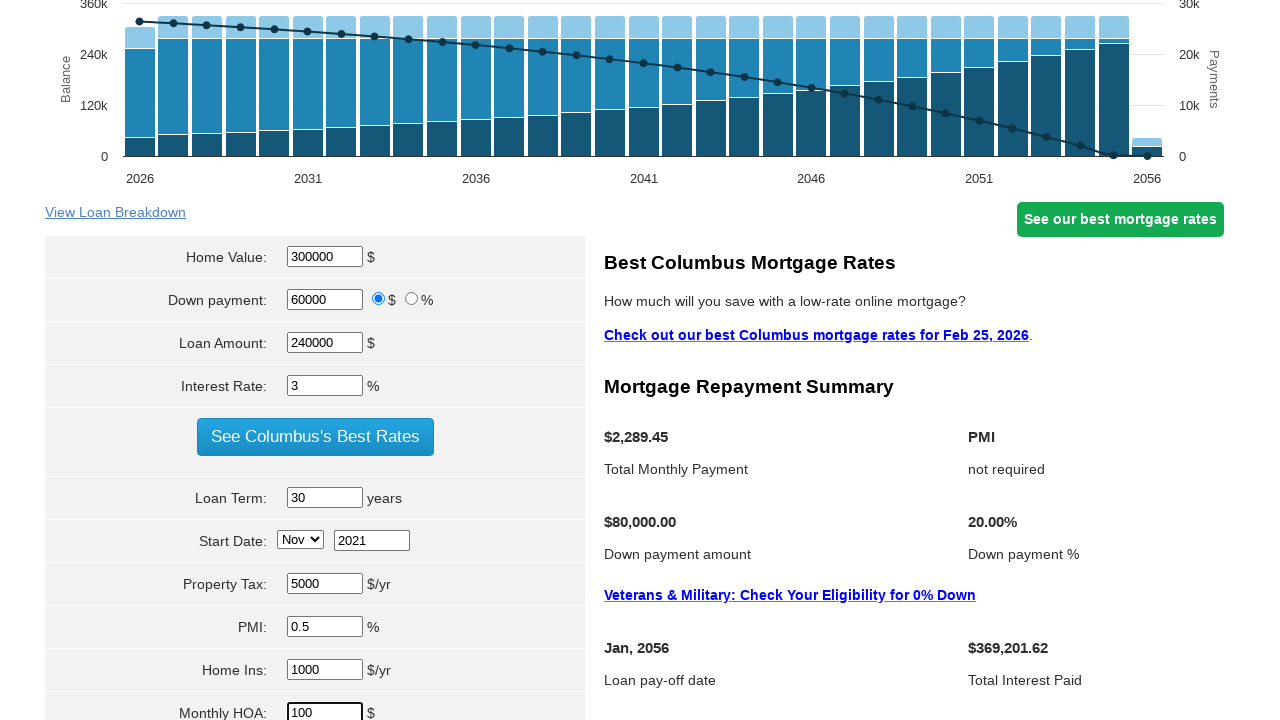

Clicked calculate button at (315, 360) on xpath=//*[@id='calc']//input[@name='cal']
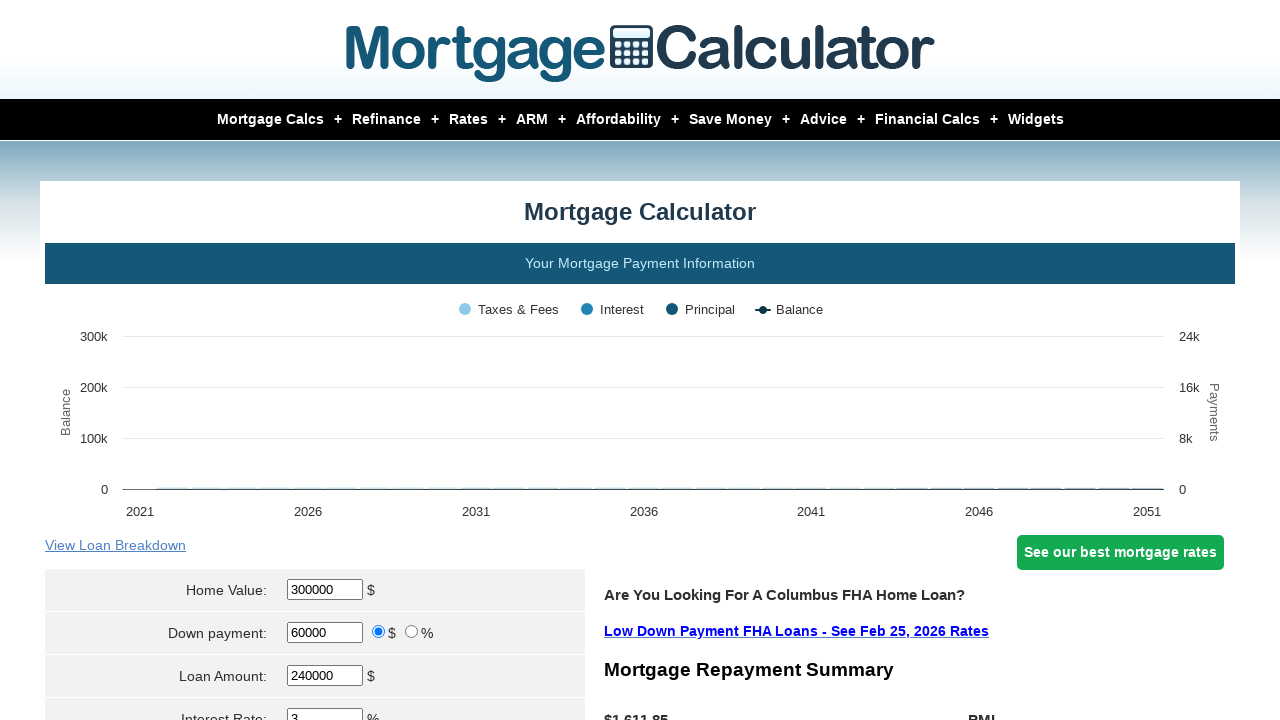

Verified calculated monthly payment of $1,611.85 is displayed
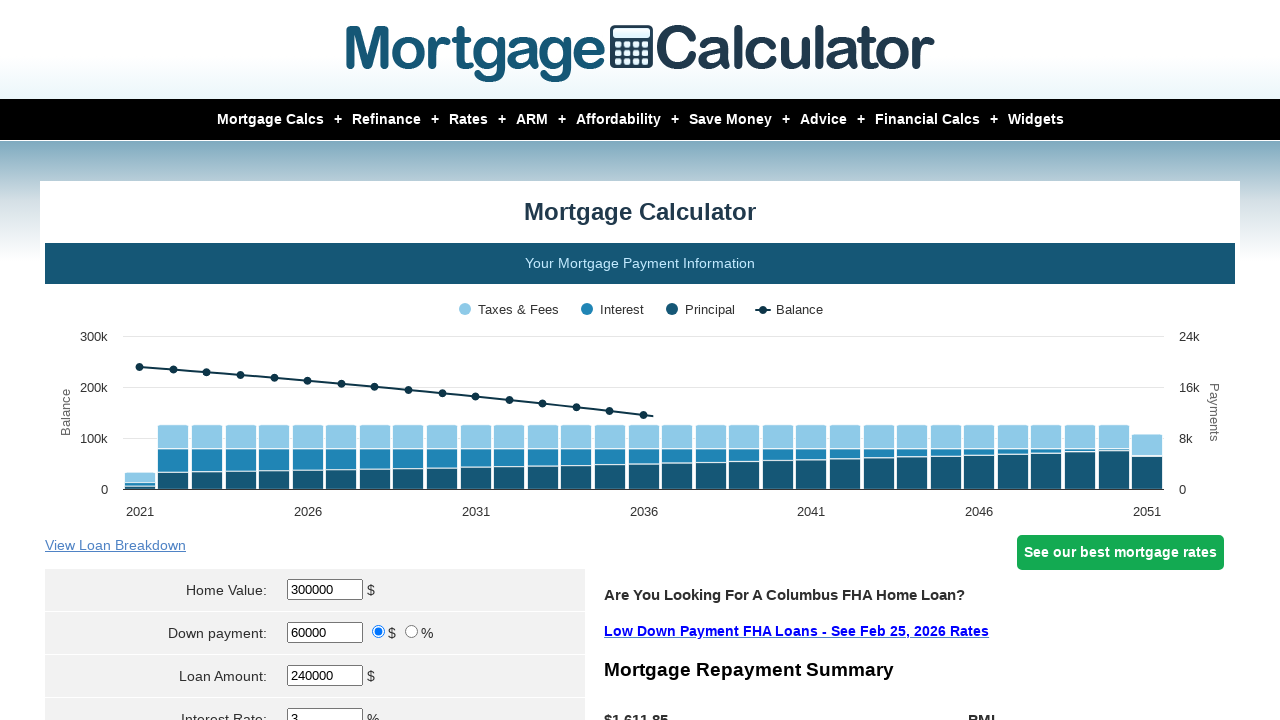

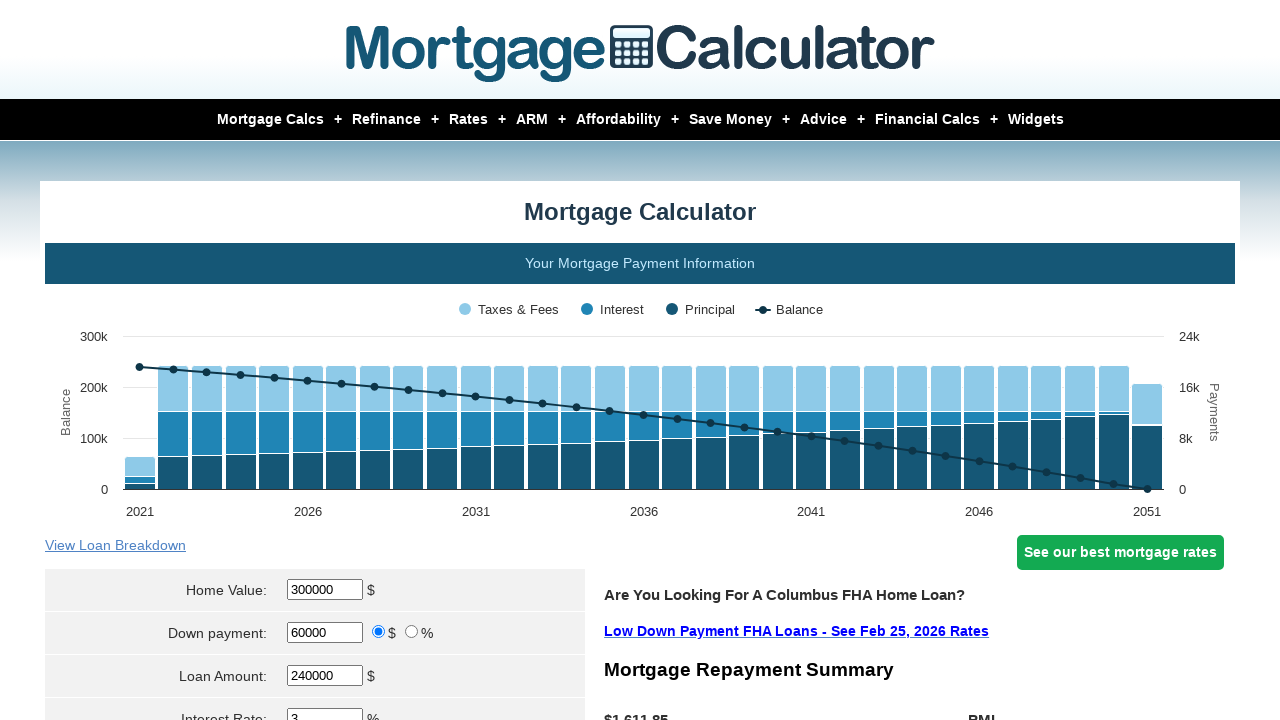